Tests navigation on the Playwright documentation site by clicking on the API link in the navigation menu.

Starting URL: https://playwright.dev/dotnet/

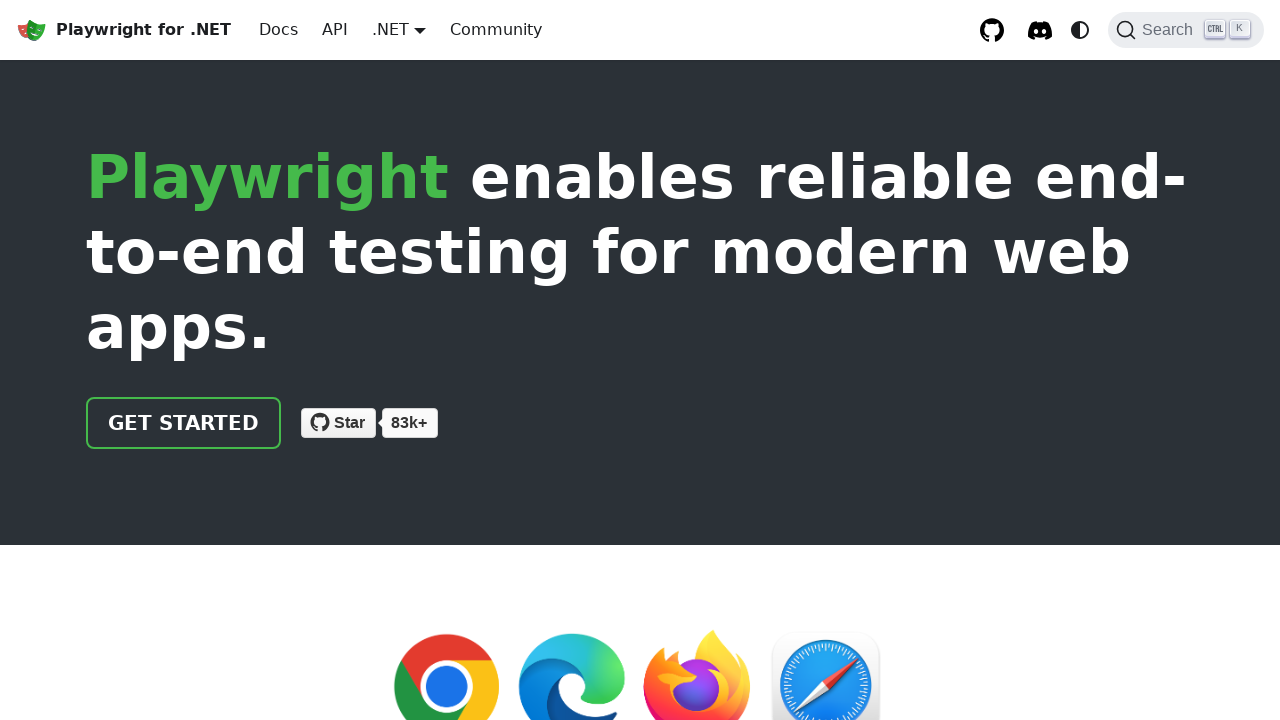

Clicked on the API link in the navigation menu at (335, 30) on text=API
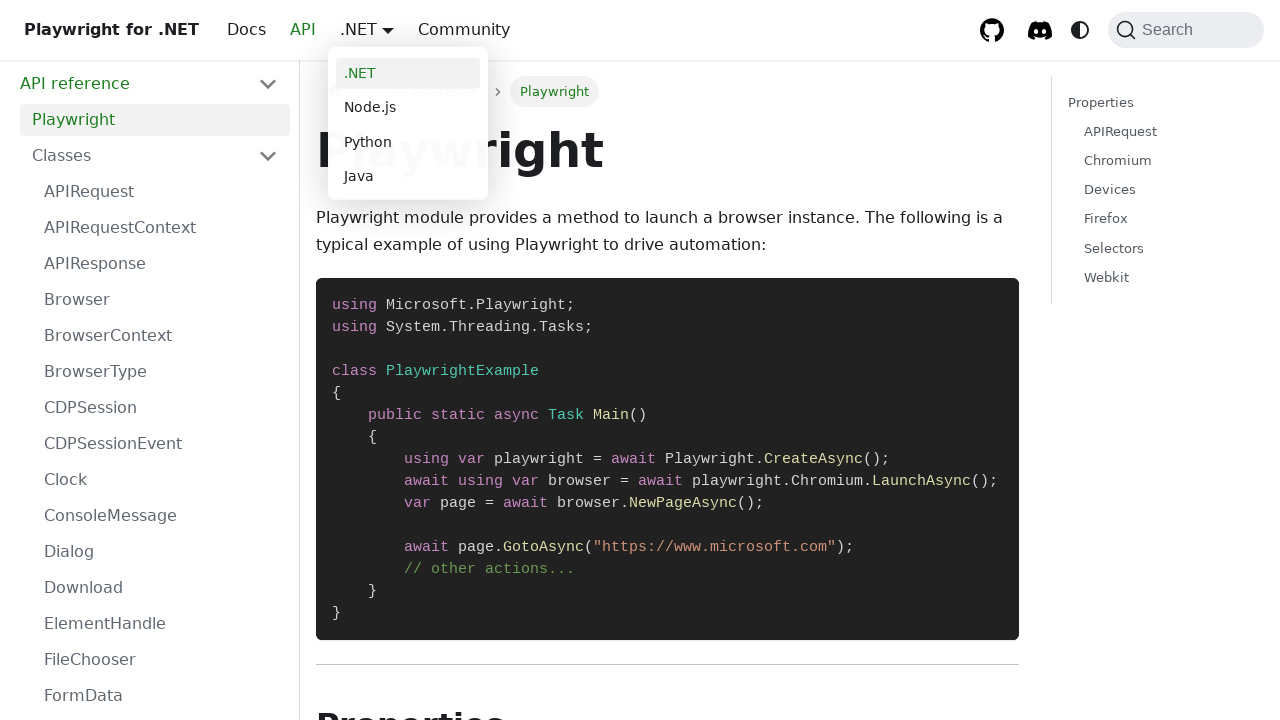

Waited for page to load after API link navigation
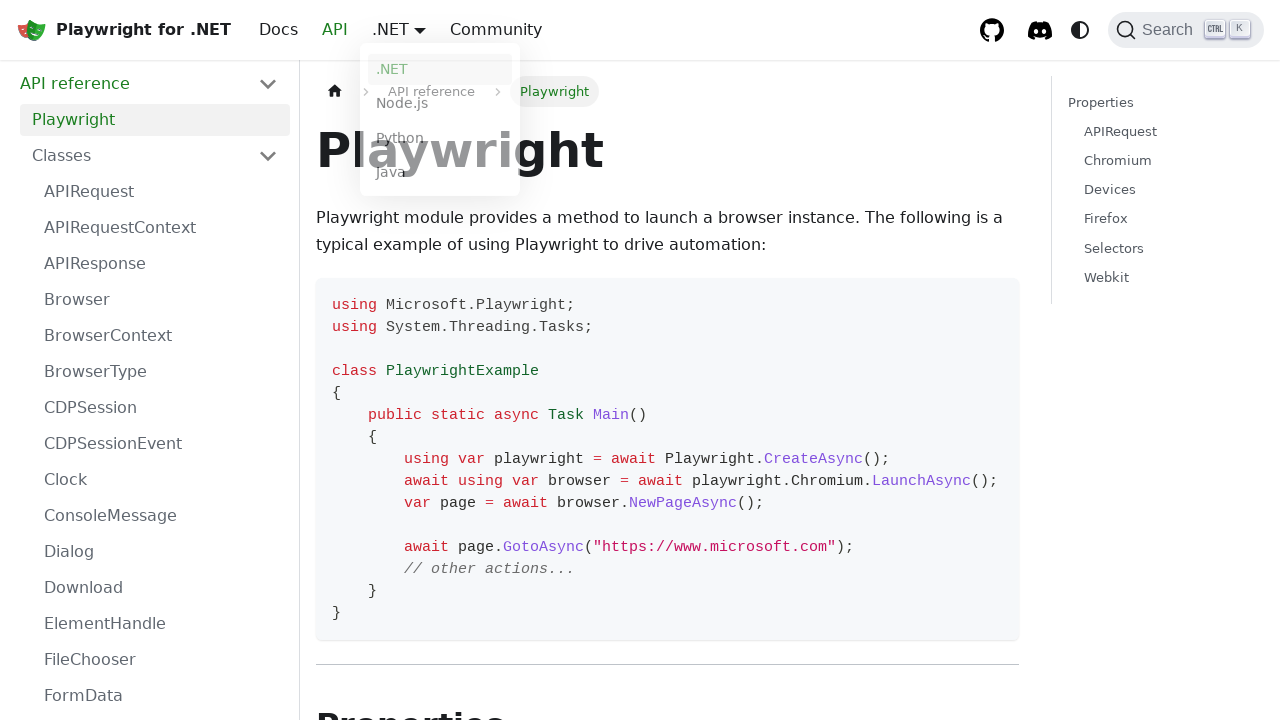

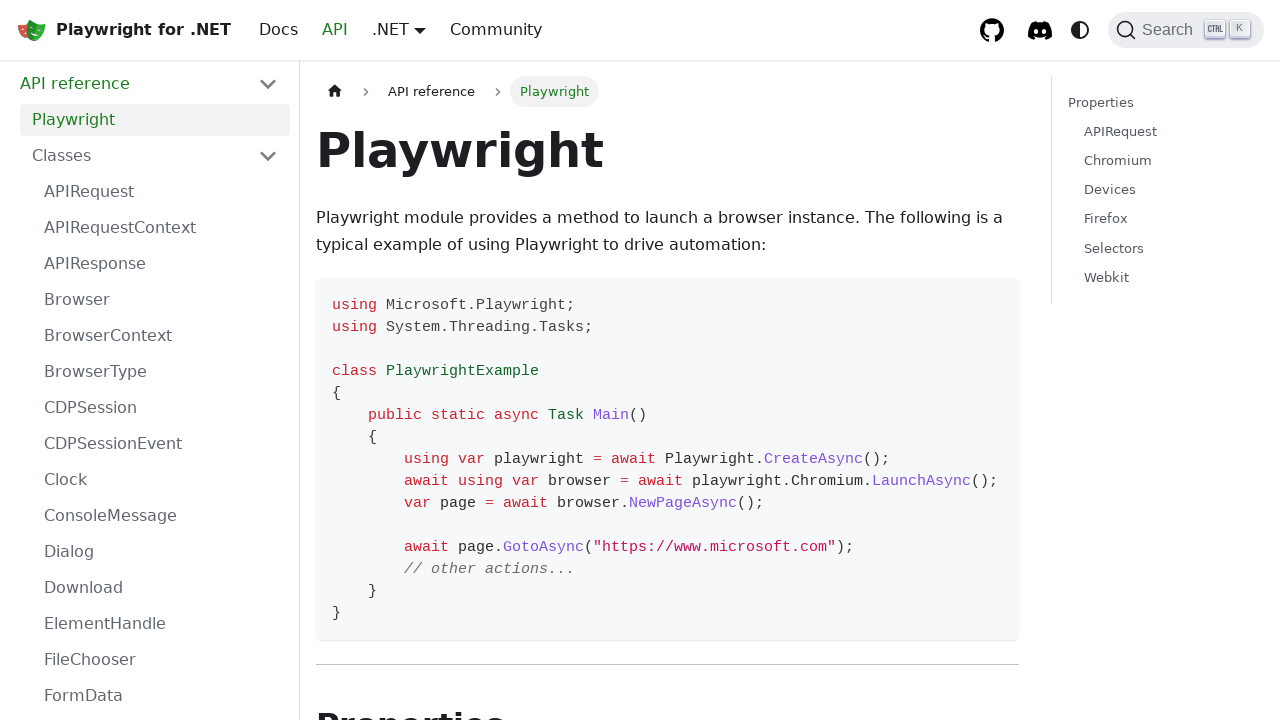